Navigates to SW Test Academy homepage and checks that links with non-empty href values are present

Starting URL: https://www.swtestacademy.com

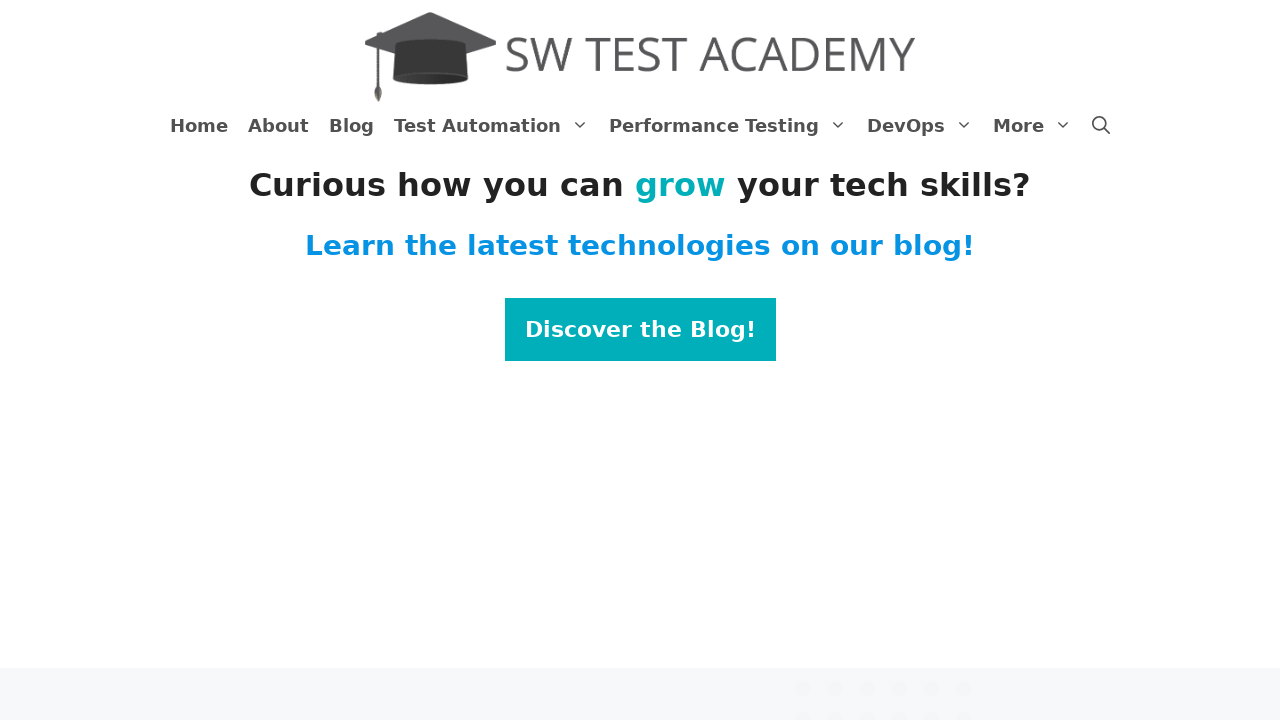

Navigated to SW Test Academy homepage
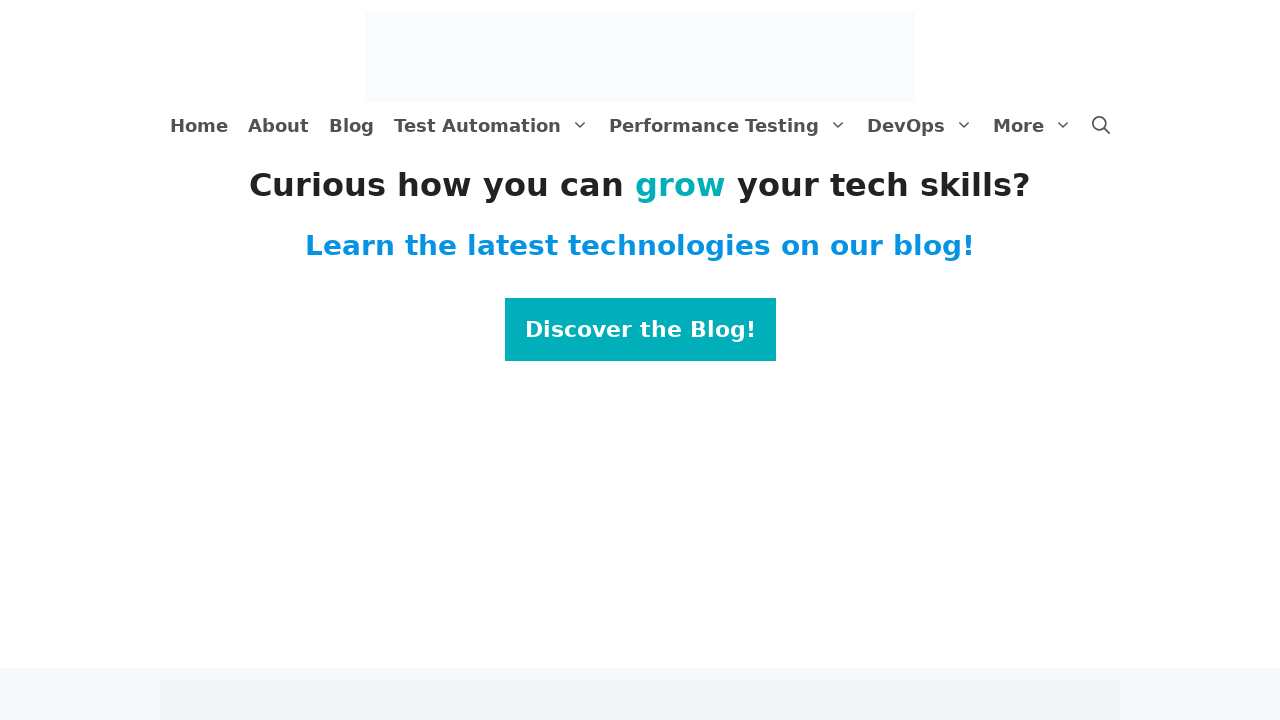

Waited for links to load on the page
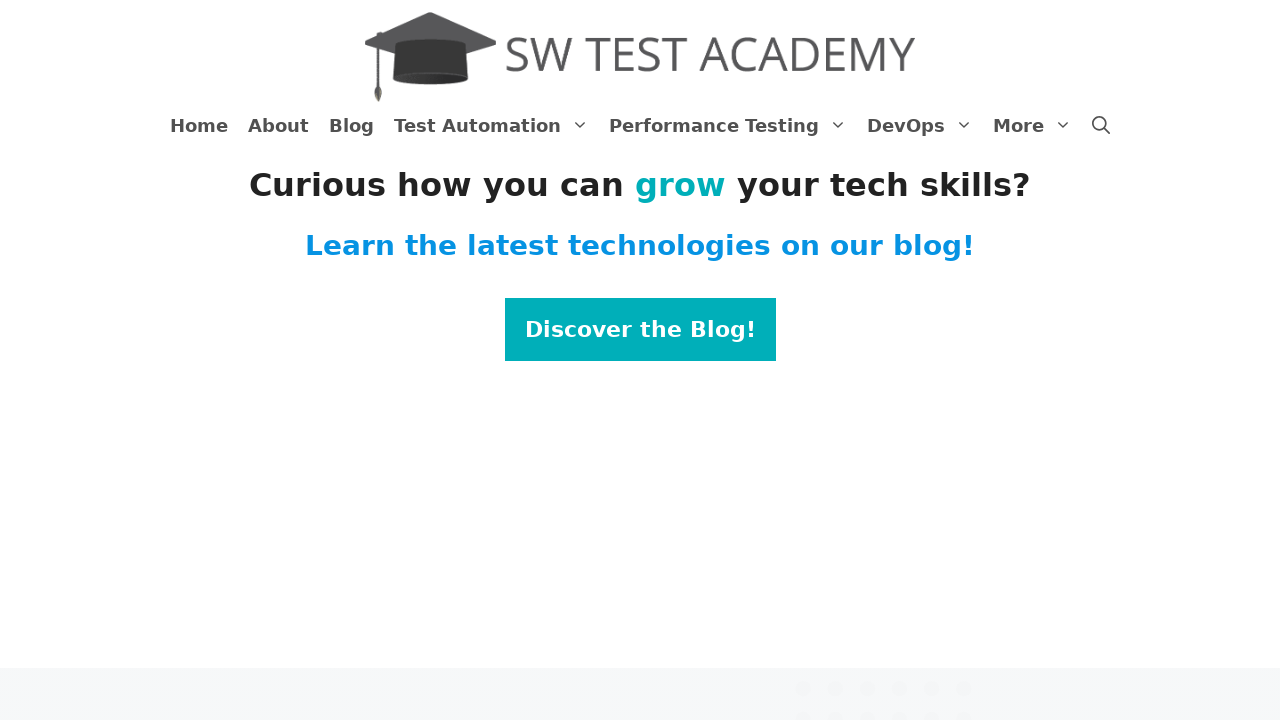

Retrieved all 82 links from the page
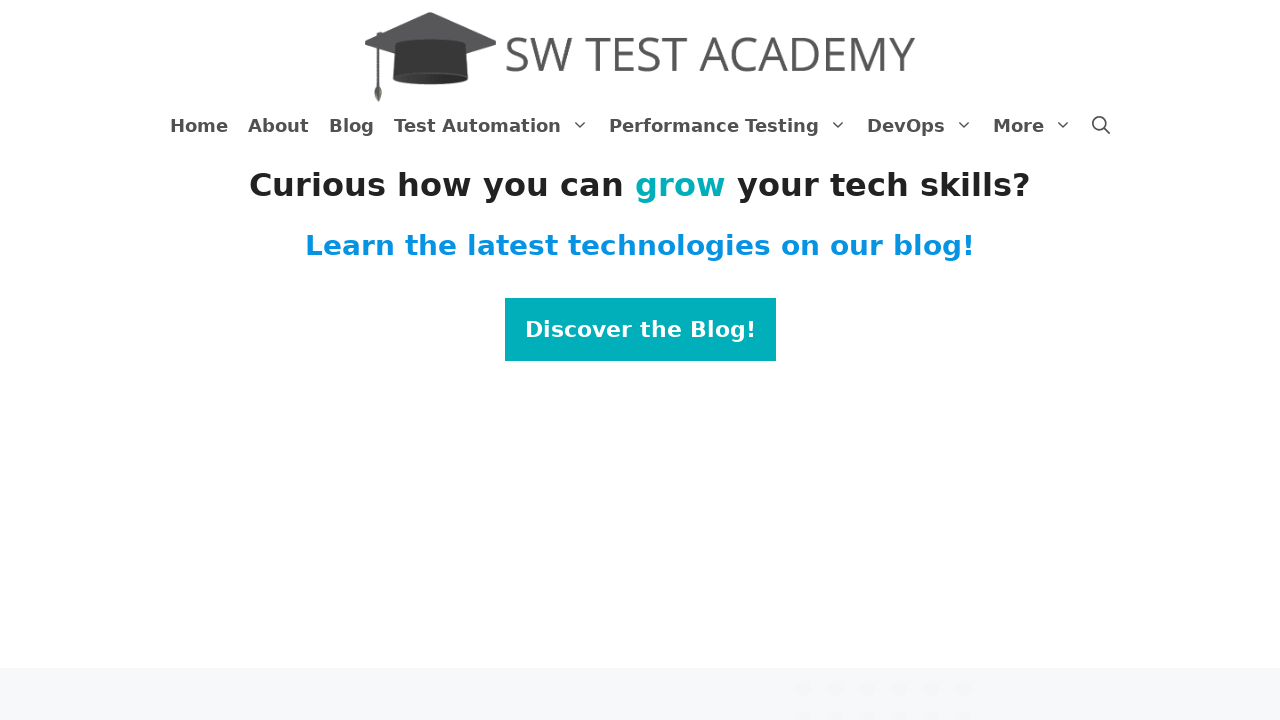

Extracted 82 links with non-empty href attributes
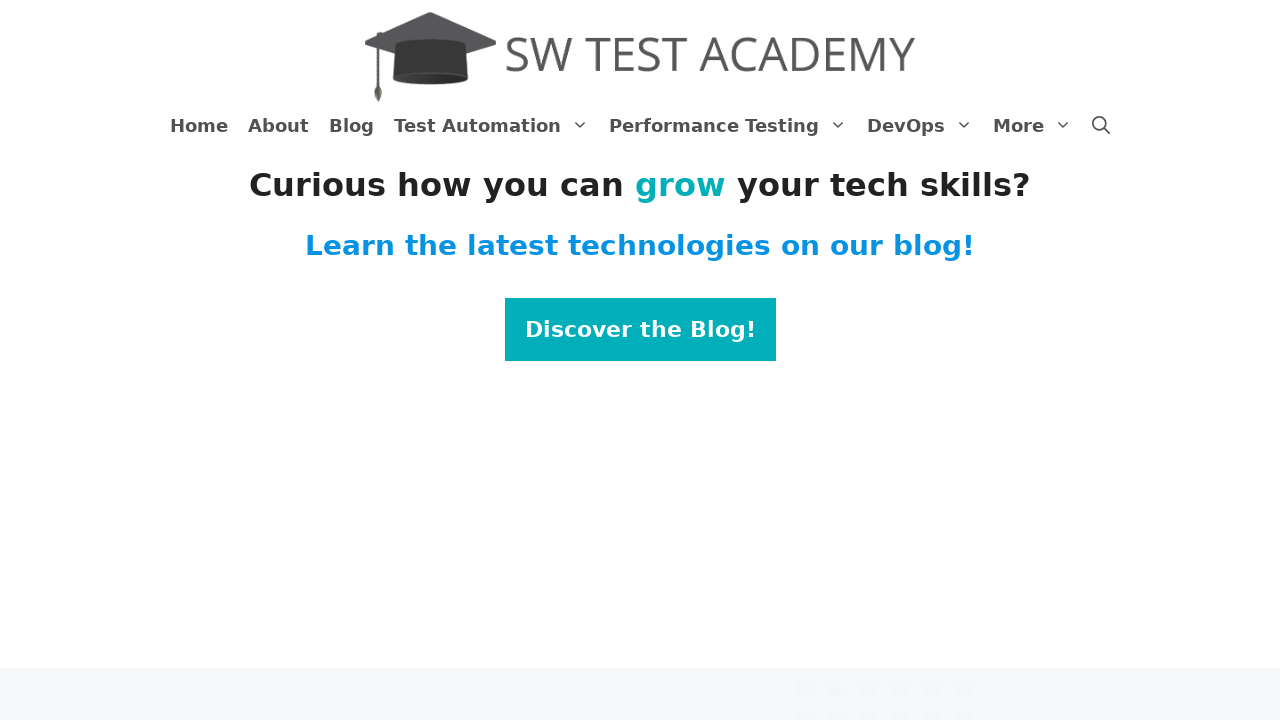

Assertion passed: found links with non-empty href values
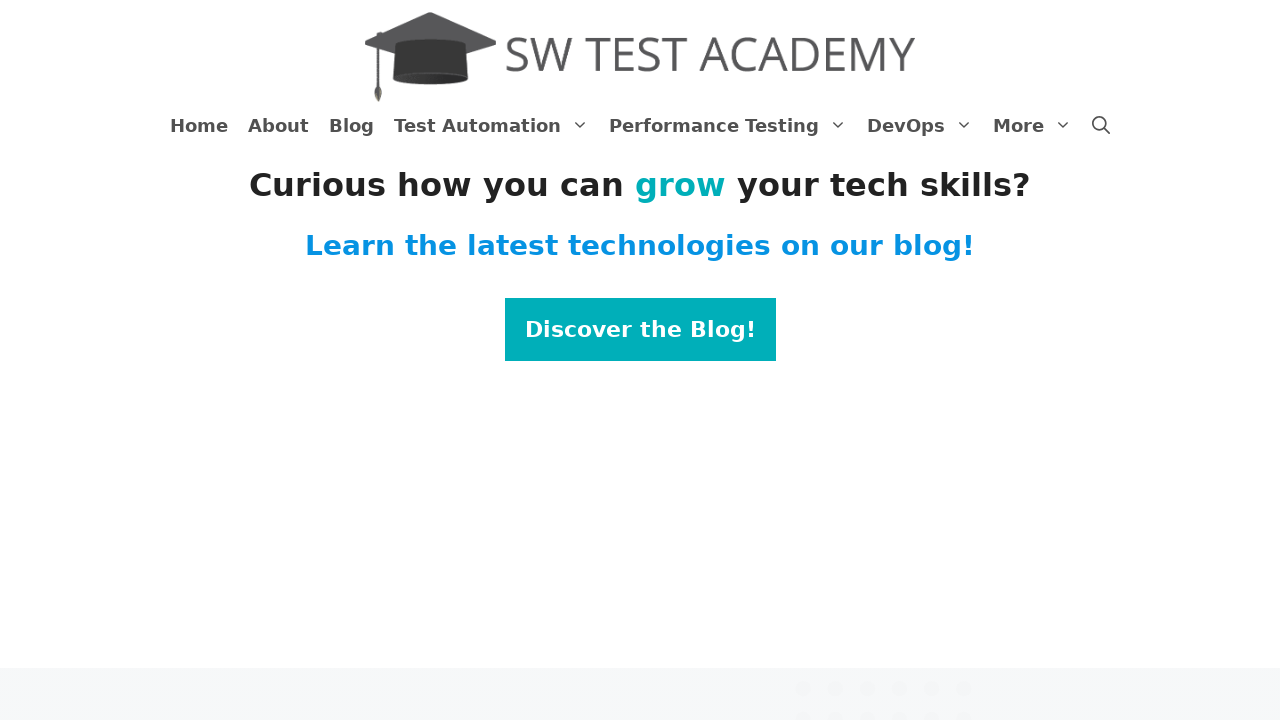

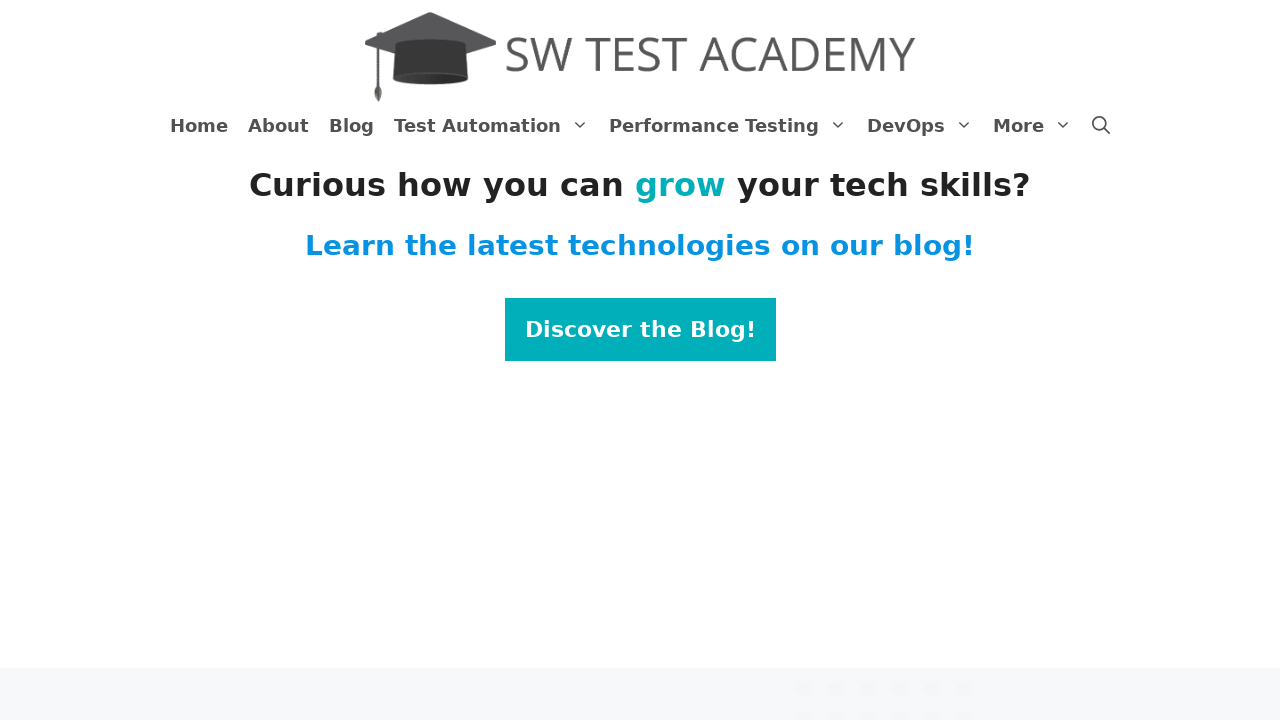